Tests static dropdown selection functionality by selecting options using different methods (by index and by value)

Starting URL: https://rahulshettyacademy.com/AutomationPractice/

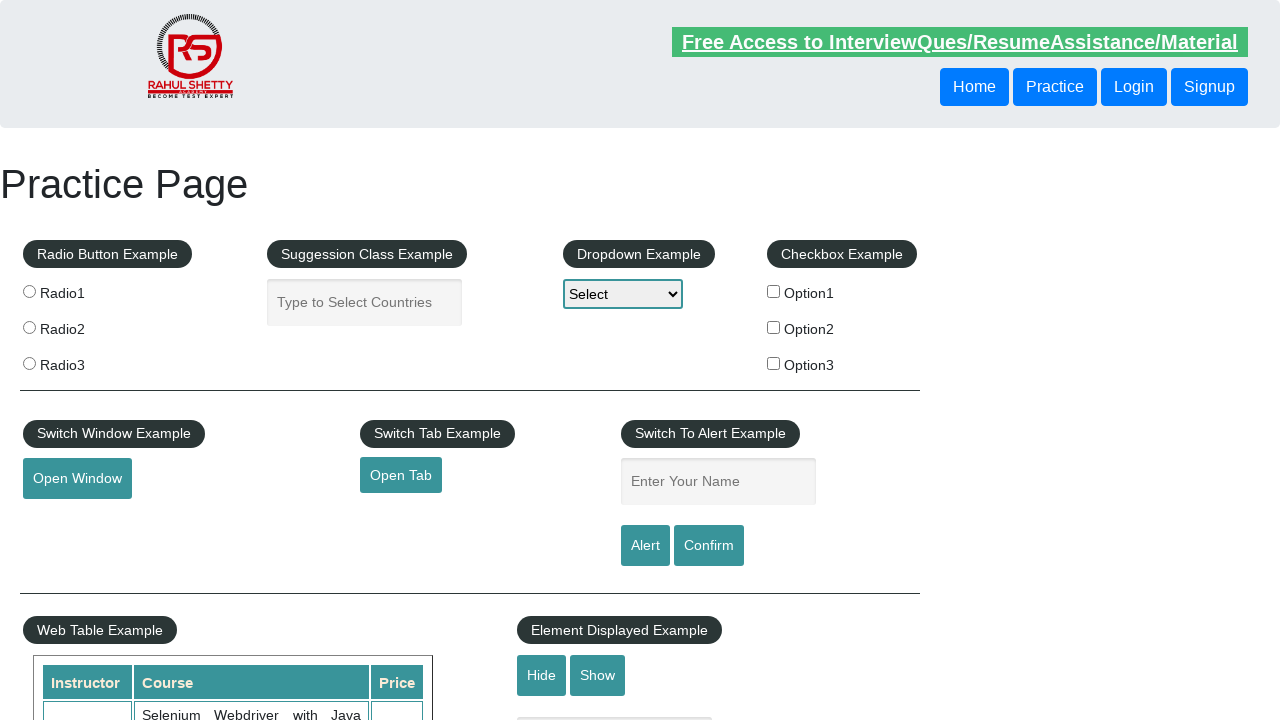

Located static dropdown element with ID 'dropdown-class-example'
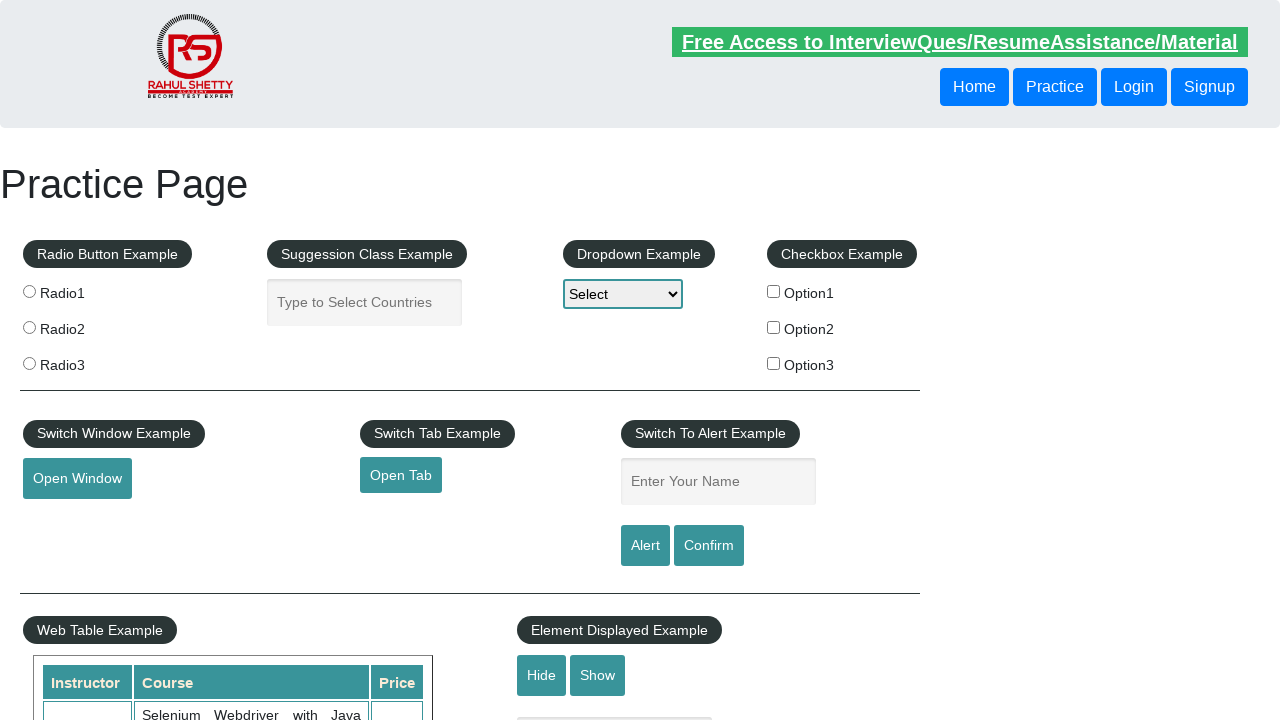

Selected dropdown option by index 2 (Option2) on #dropdown-class-example
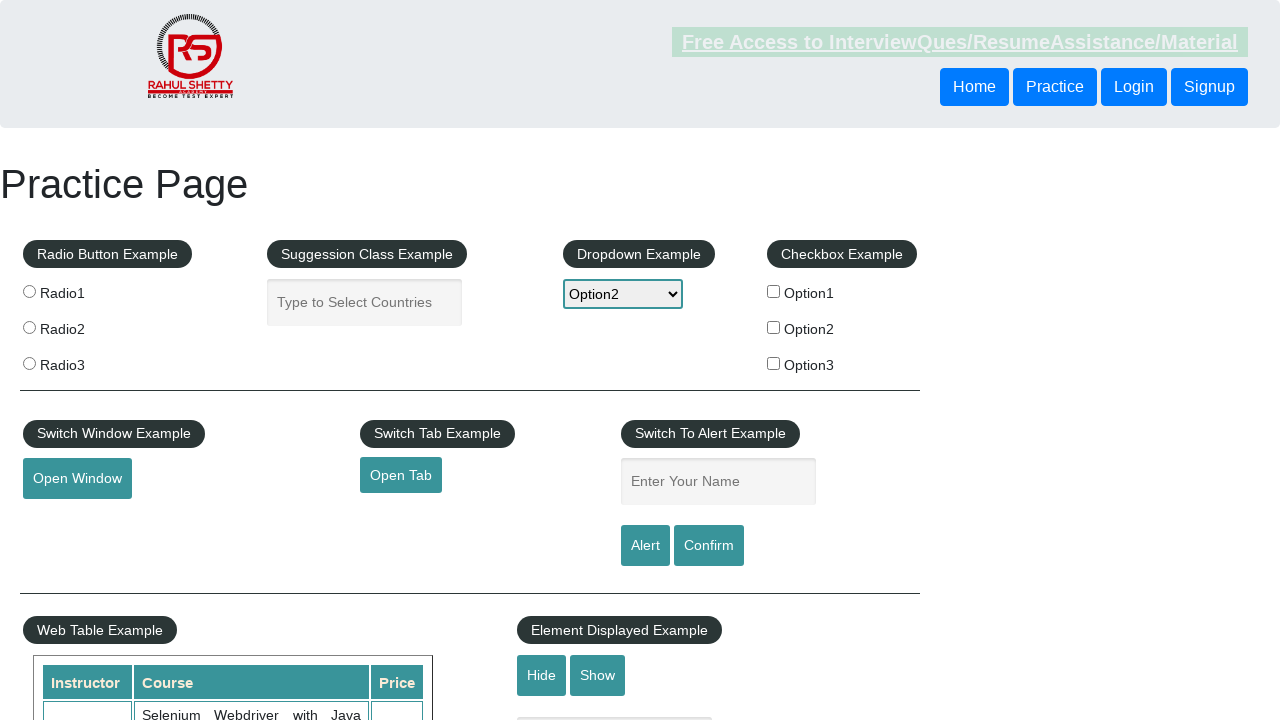

Selected dropdown option by value 'option3' (Option3) on #dropdown-class-example
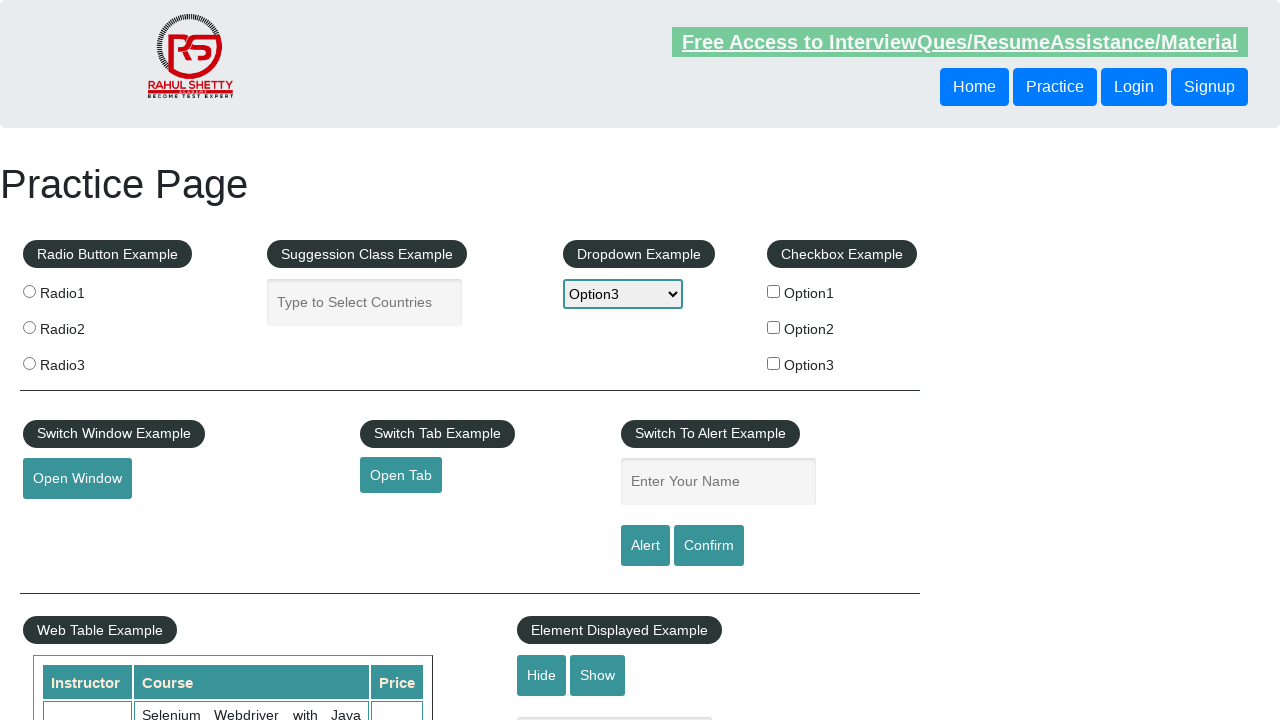

Retrieved all dropdown option text contents for verification
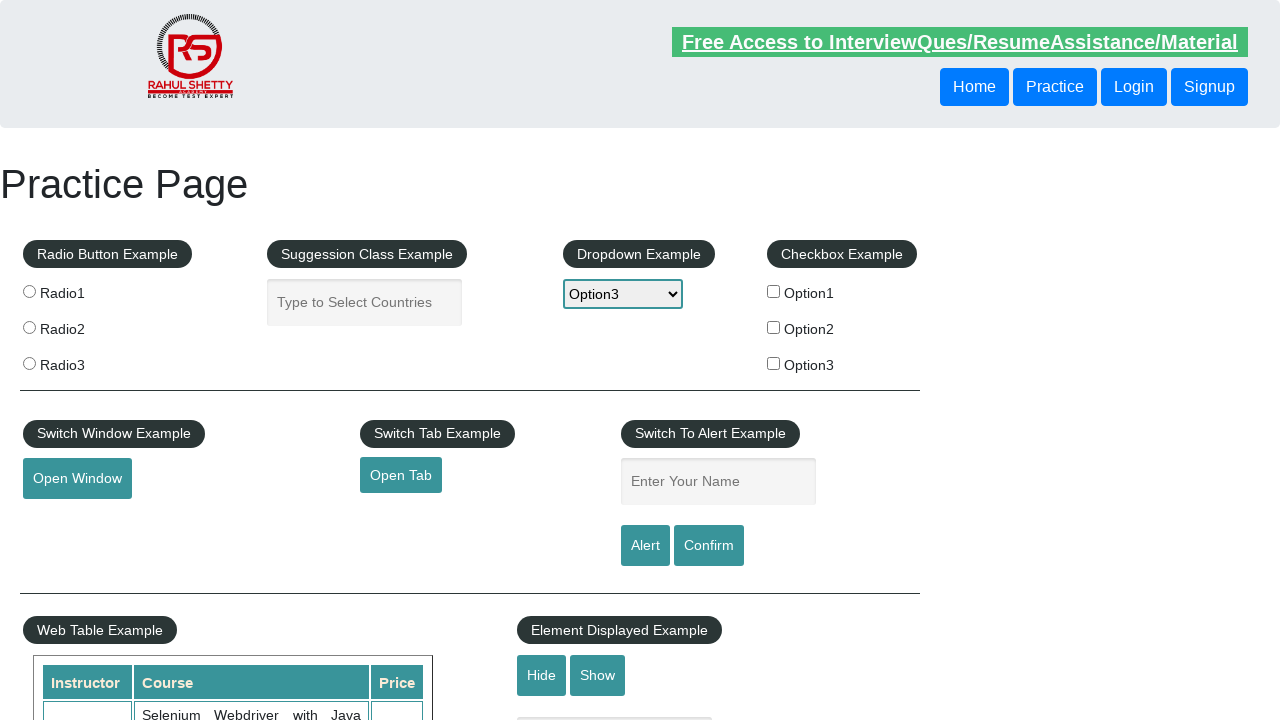

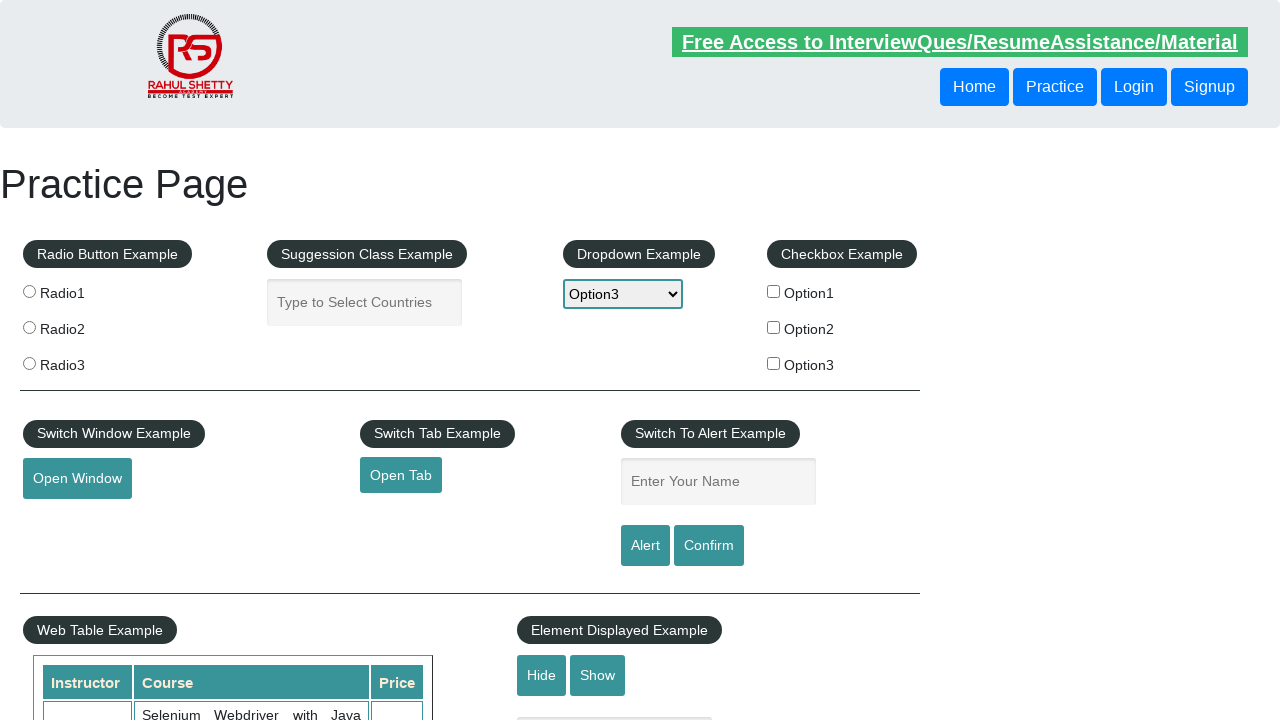